Tests calculator division and addition operations: 5/7+2000

Starting URL: http://mhunterak.github.io/calc.html

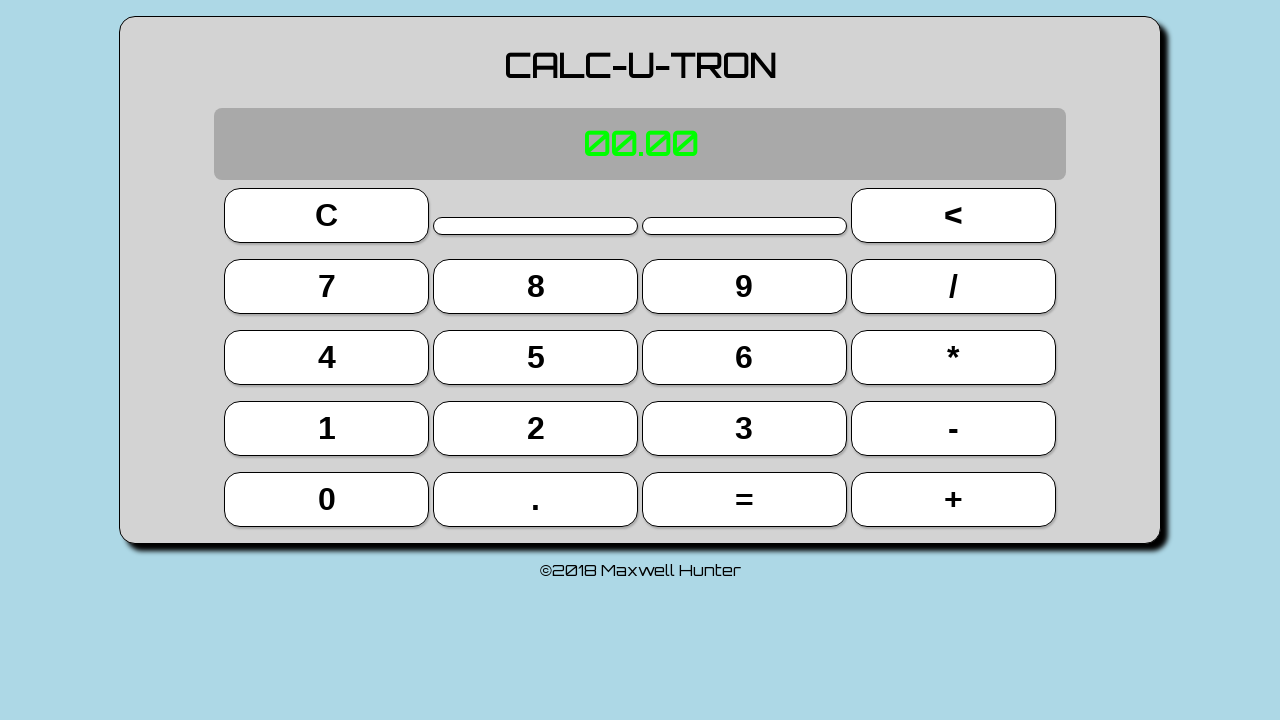

Waited for page to load (domcontentloaded)
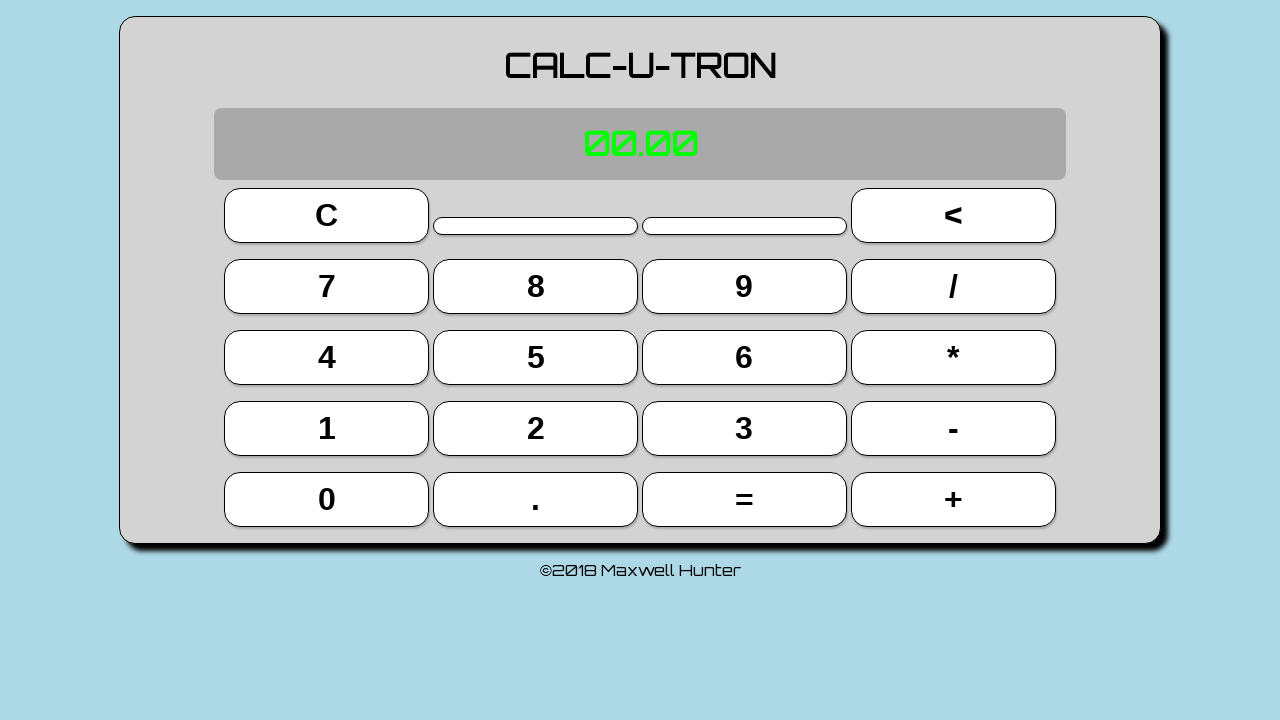

Reloaded page to ensure clean state
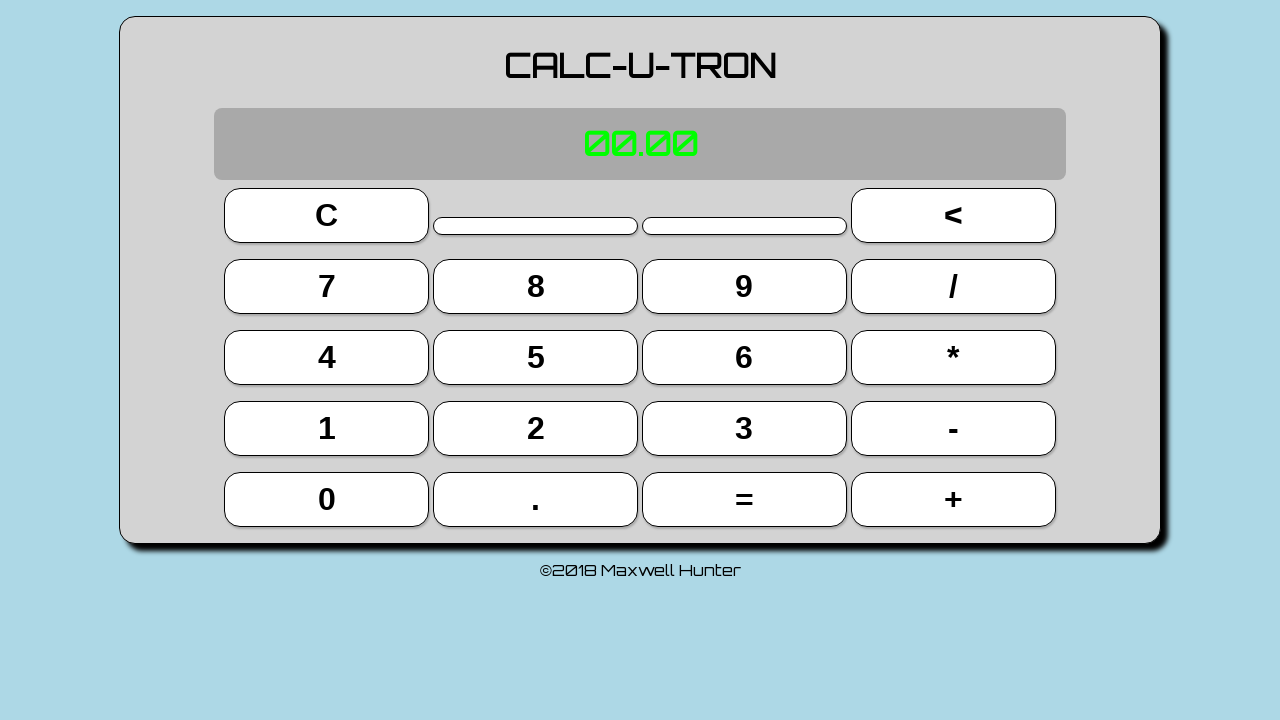

Typed '5' into calculator
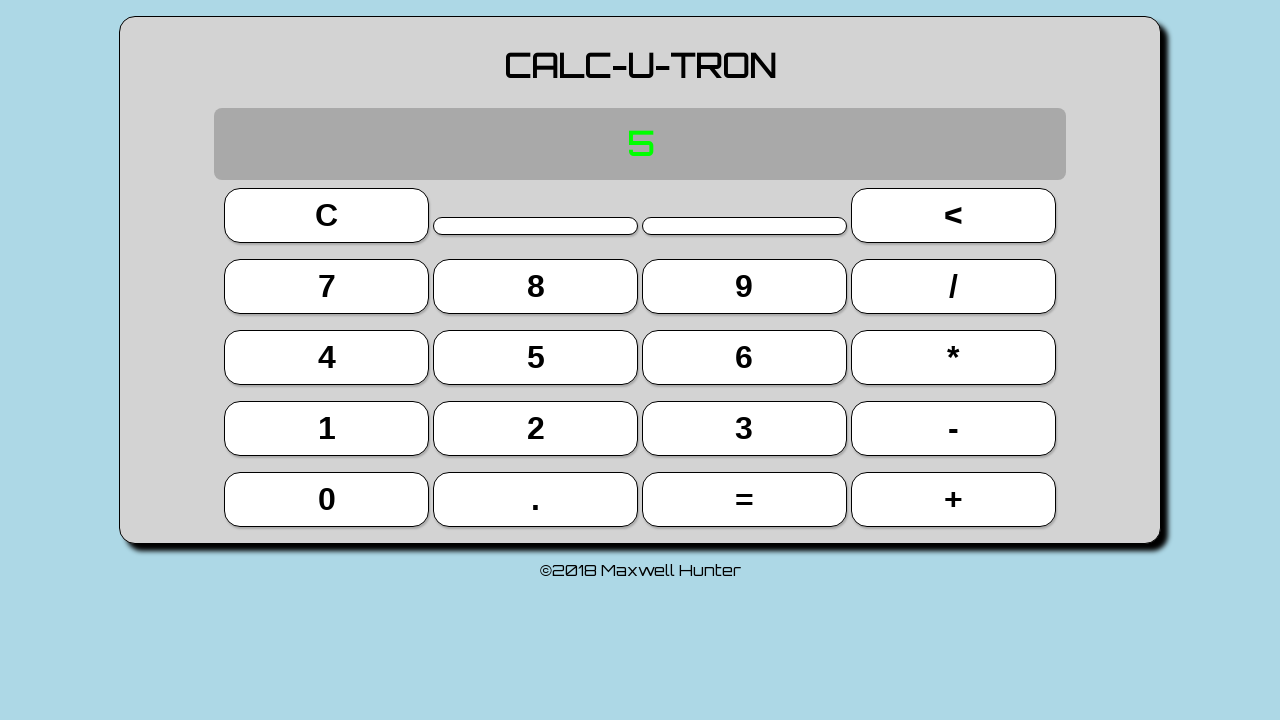

Typed '/' (division operator)
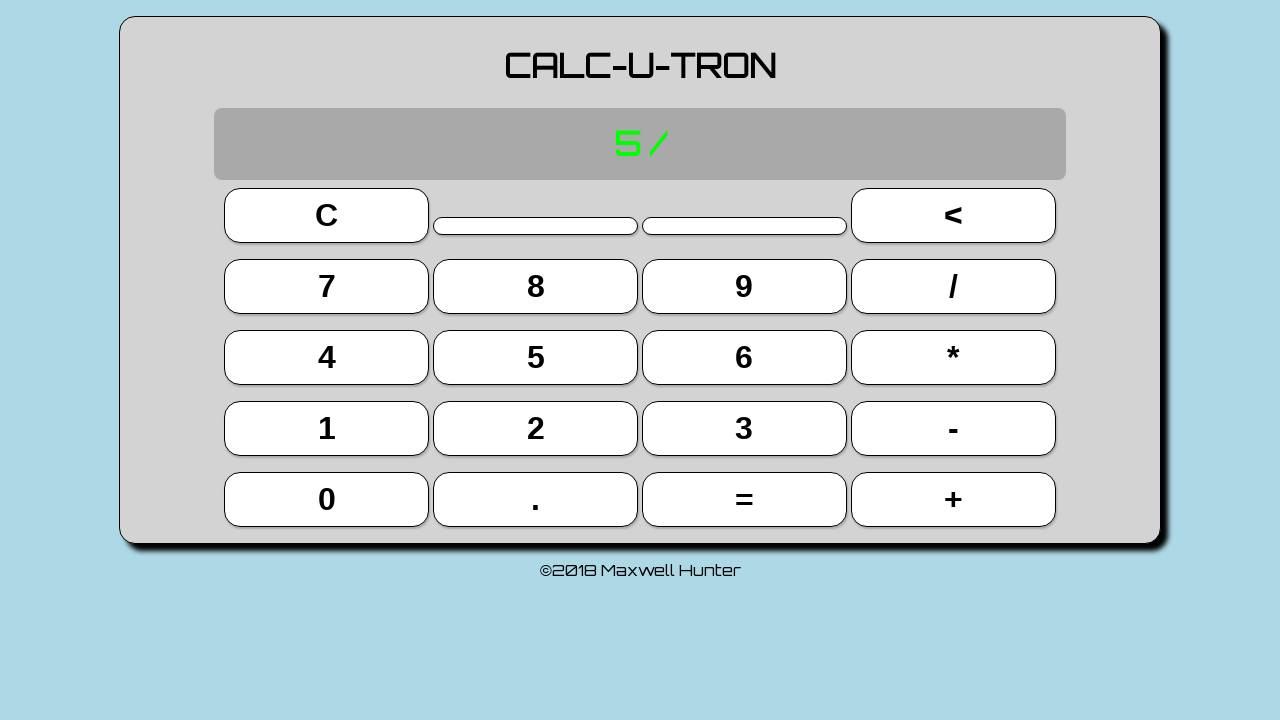

Pressed Escape key
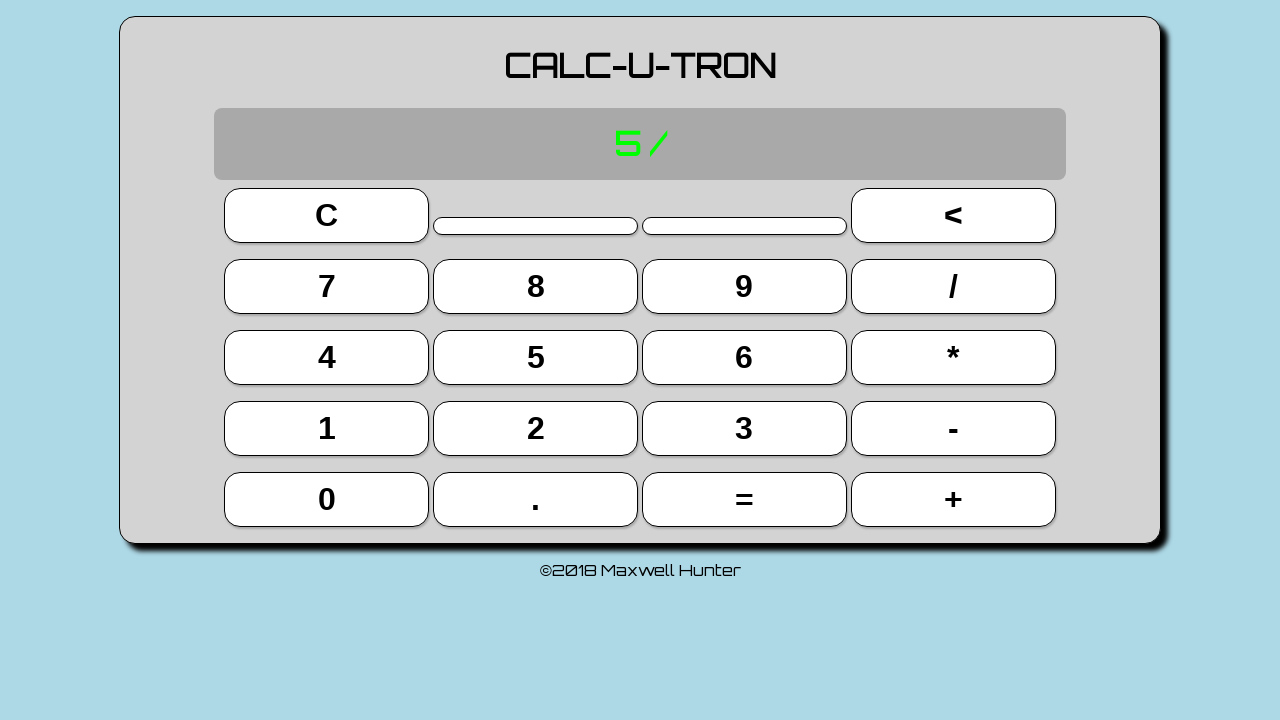

Typed '7' into calculator
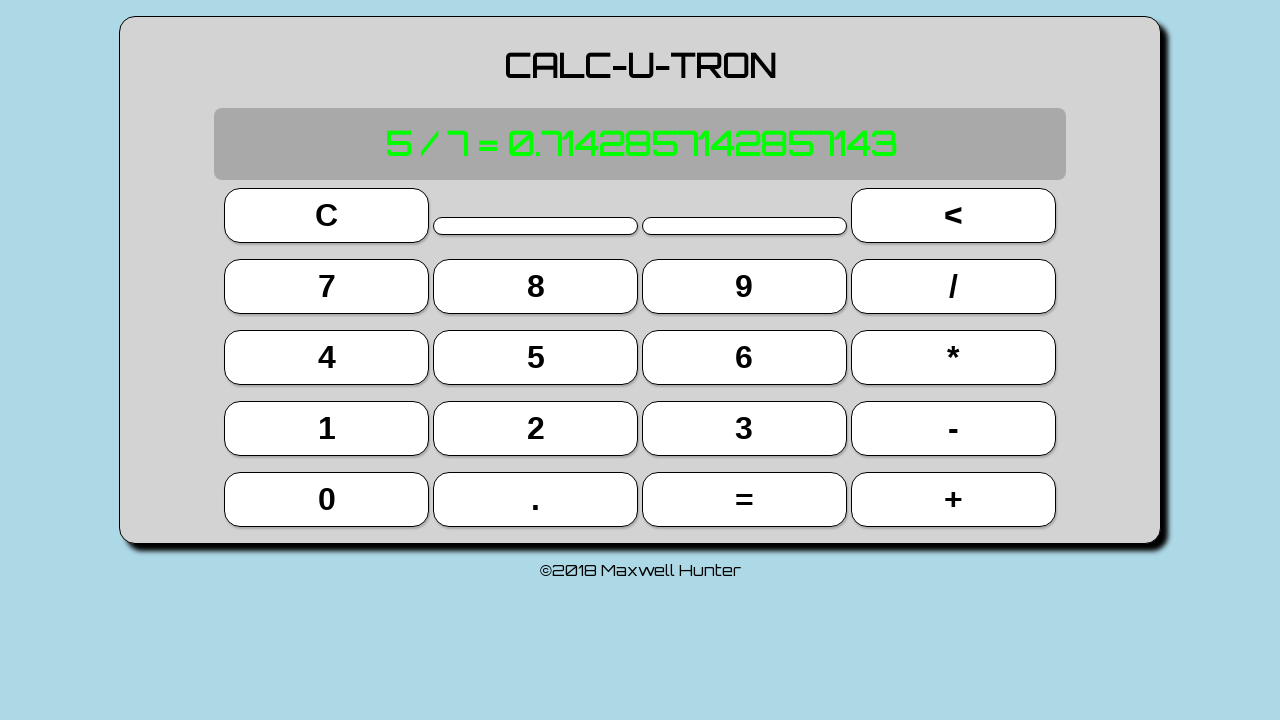

Pressed Enter to execute division (5/7)
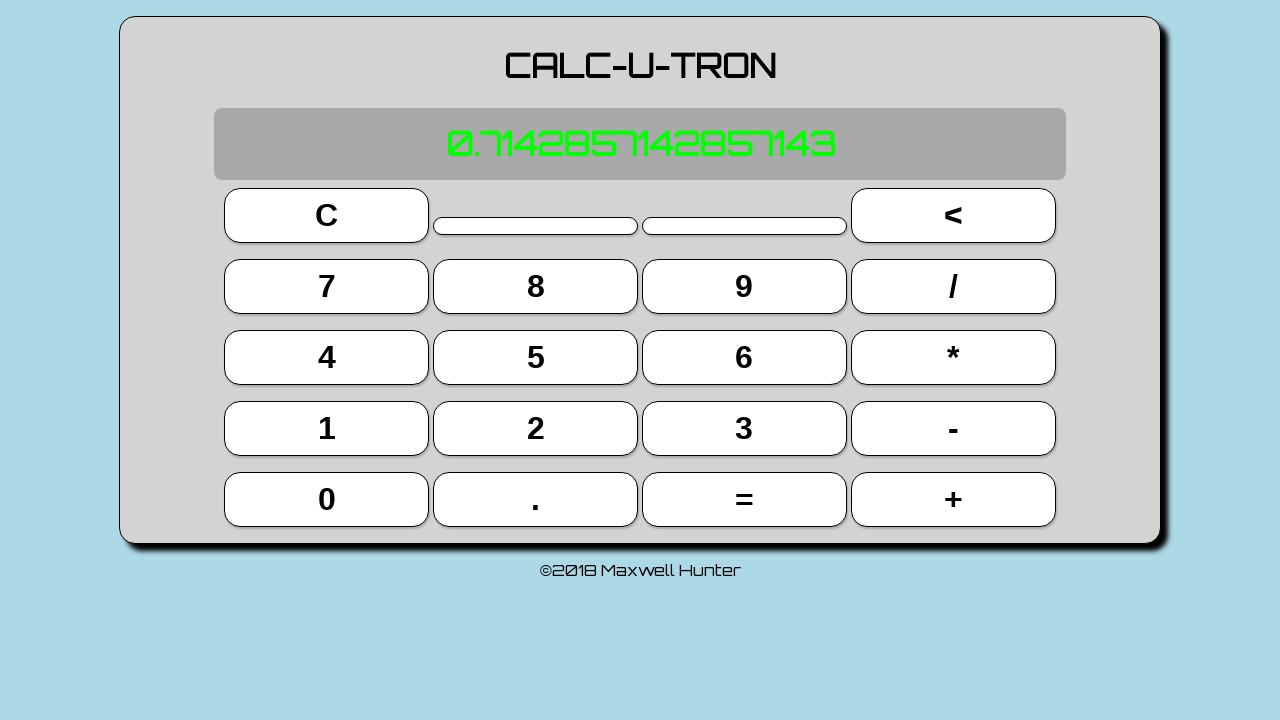

Typed '+' (addition operator)
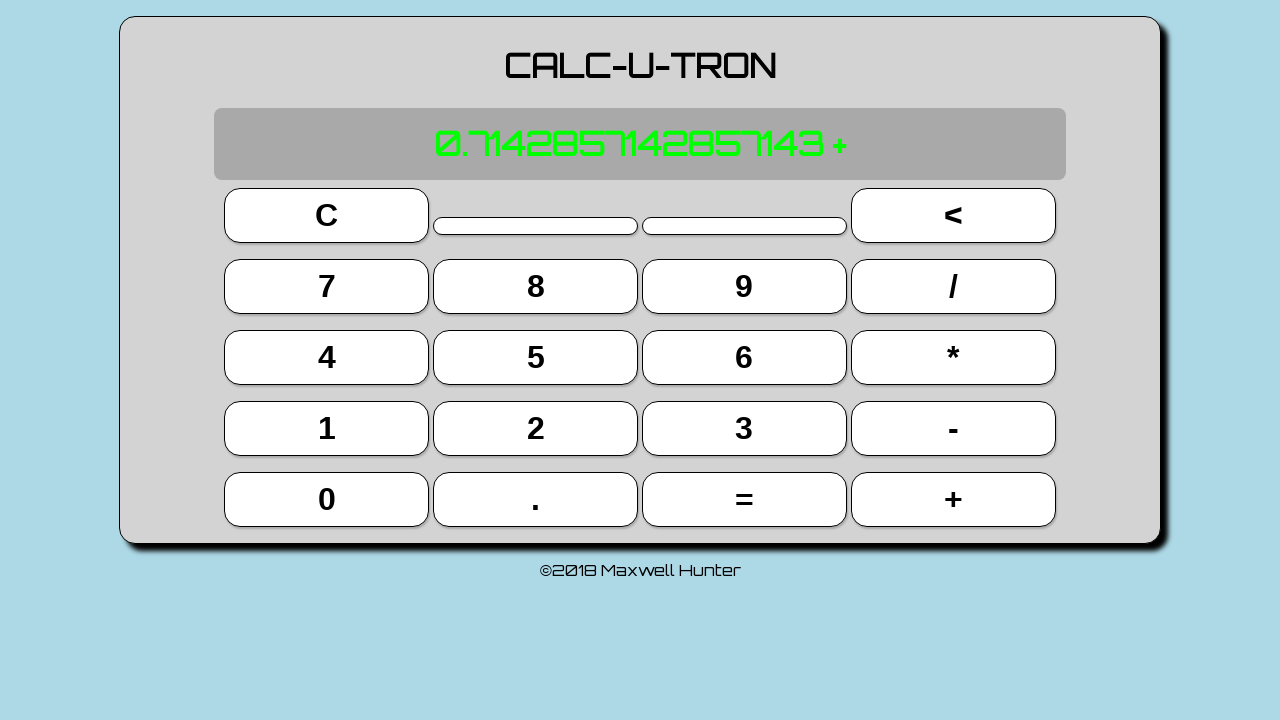

Typed '2'
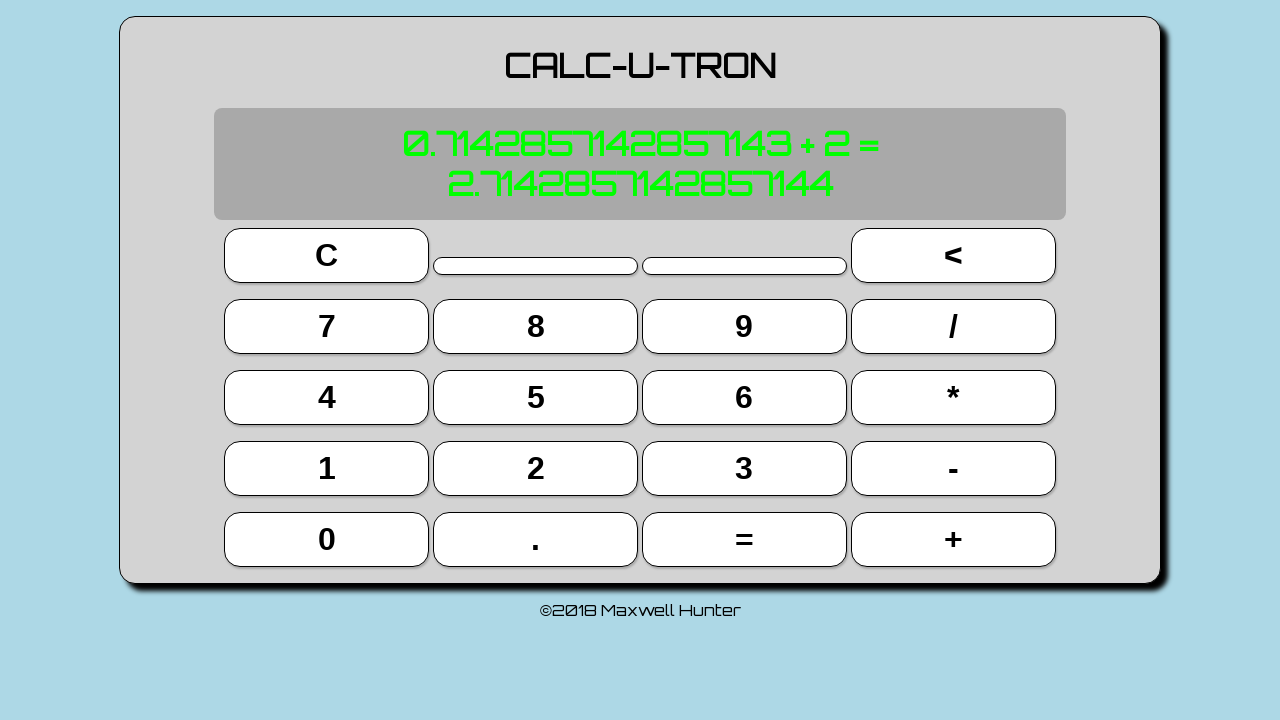

Typed '0'
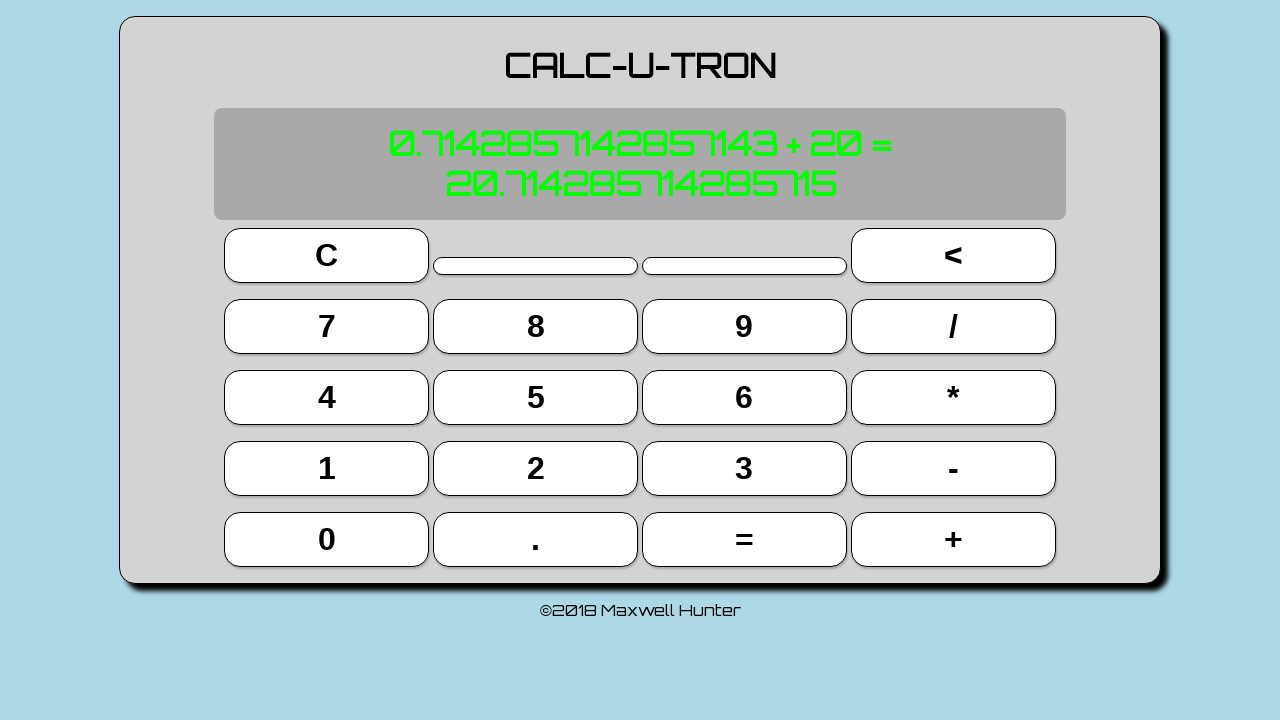

Typed '0'
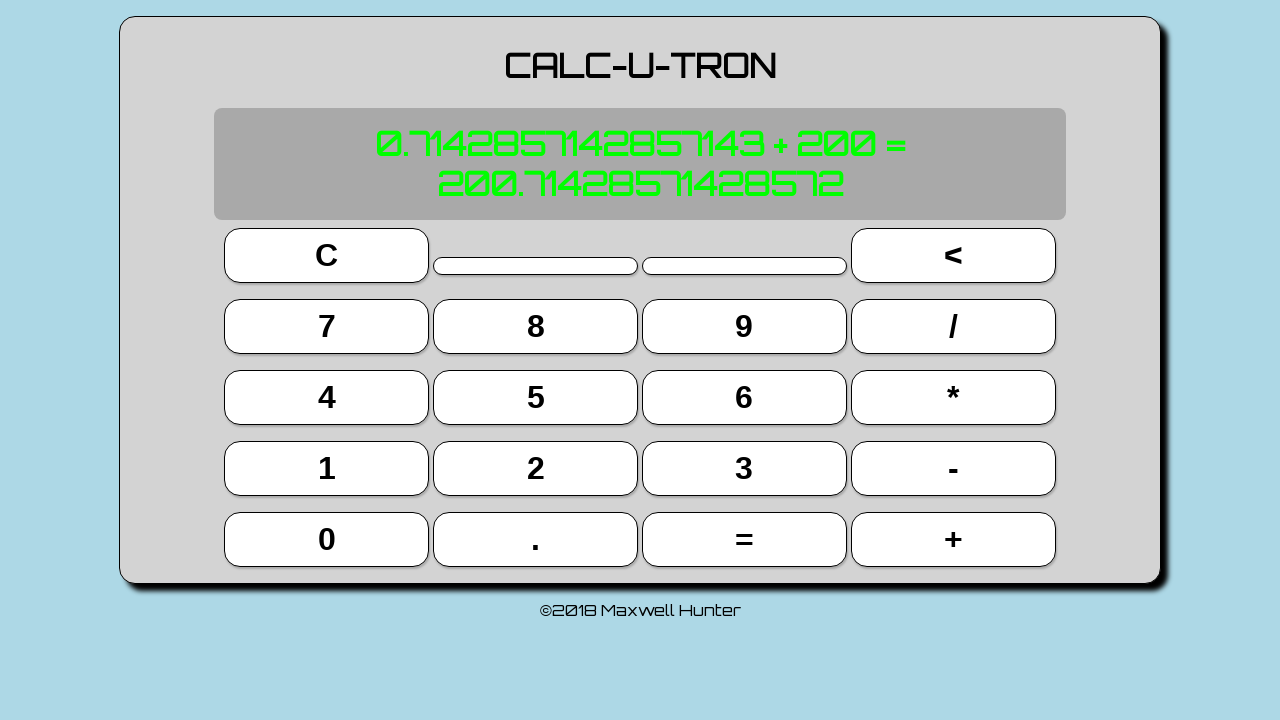

Typed '0' (completed typing 2000)
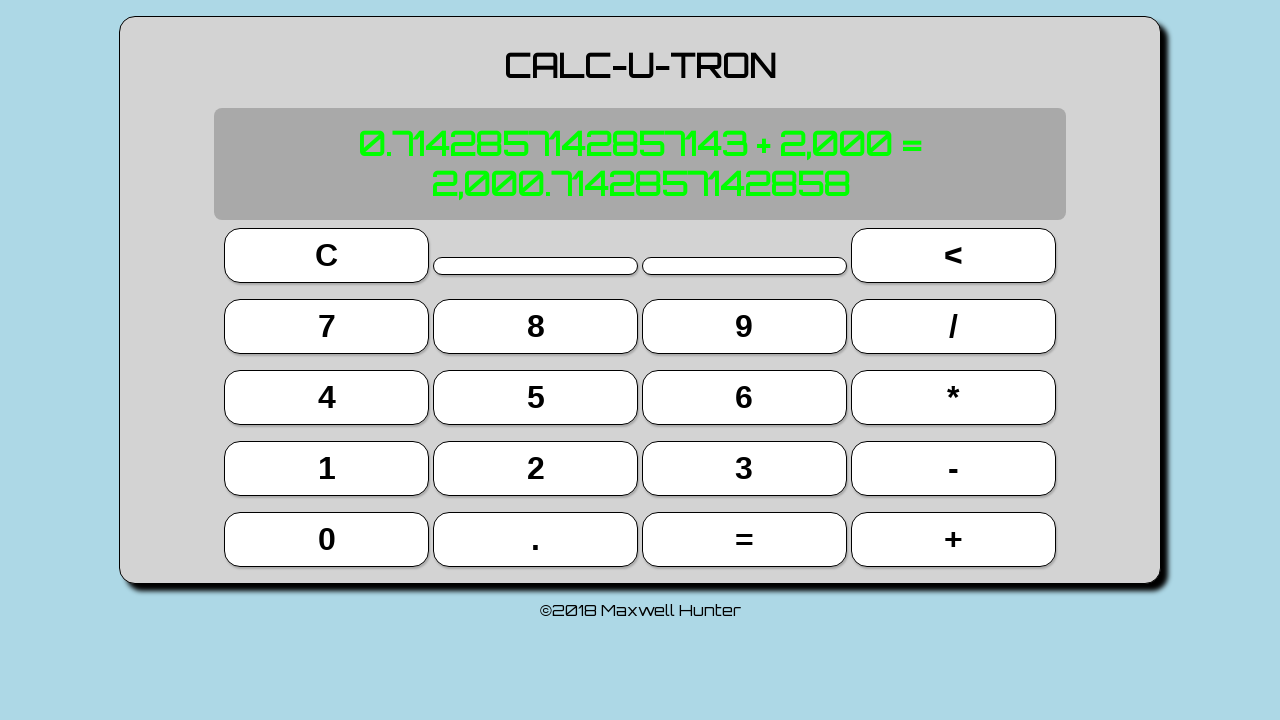

Pressed Enter to execute addition (5/7+2000)
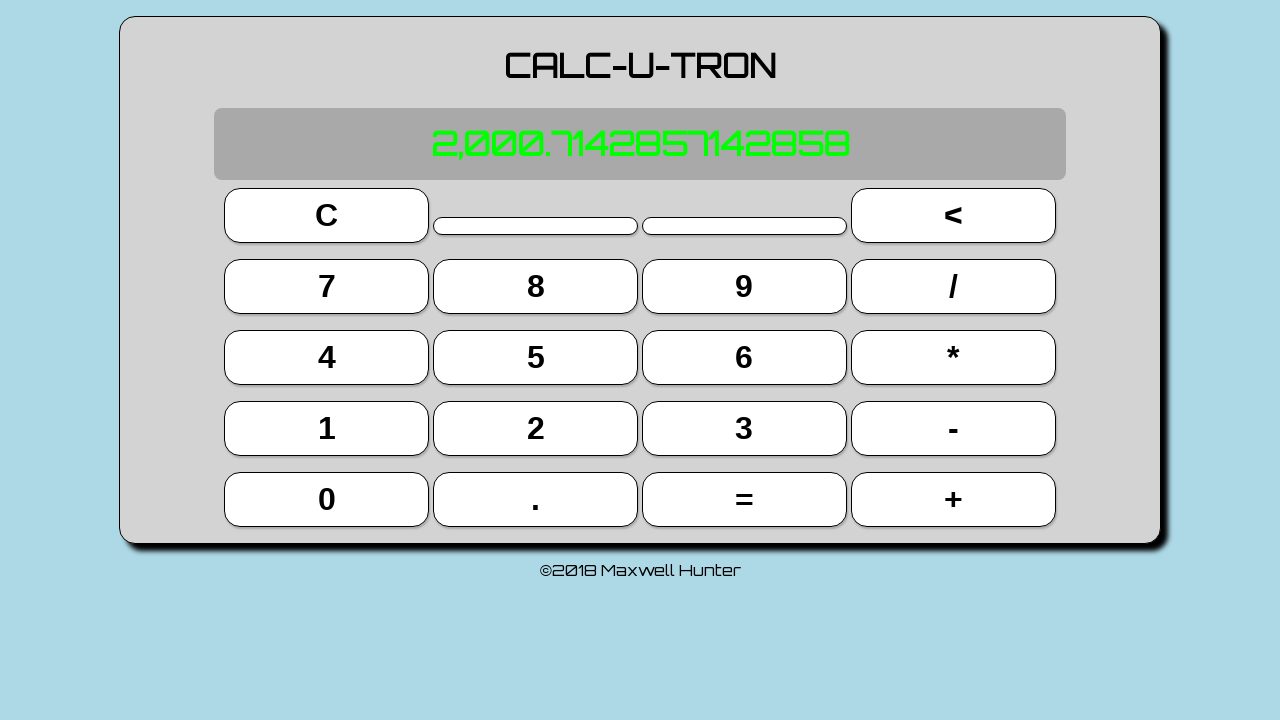

Retrieved display text content
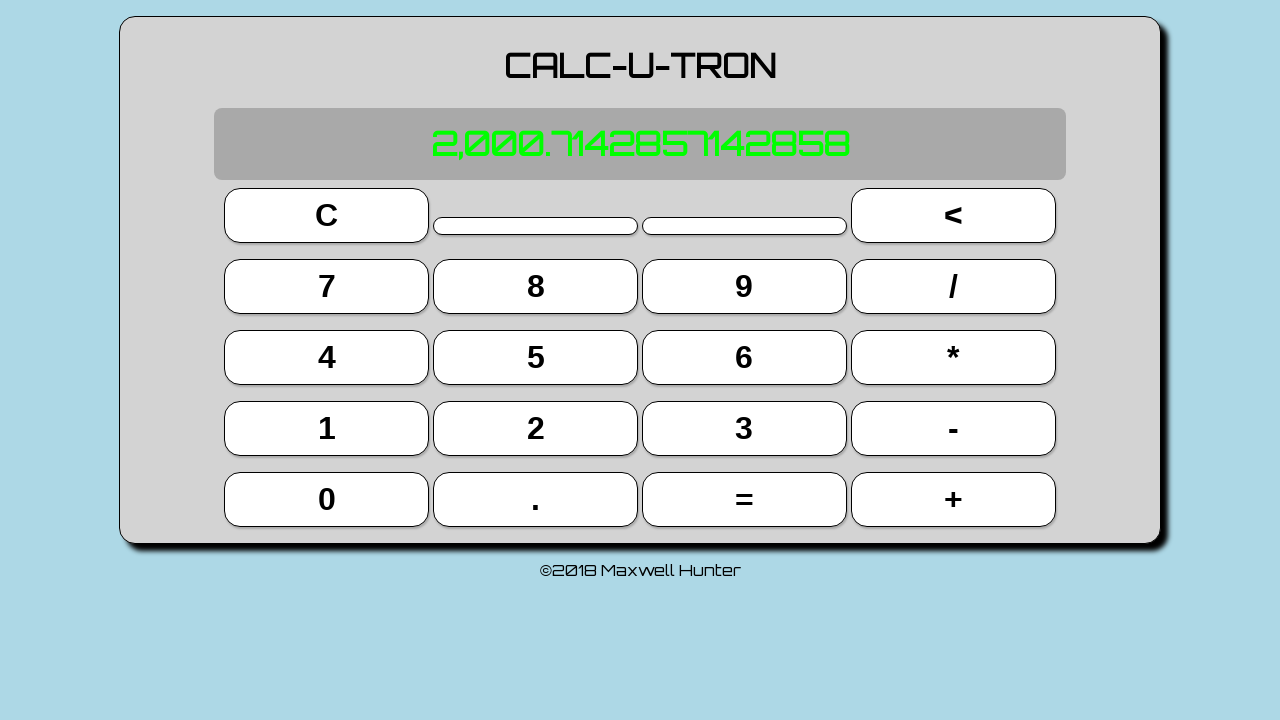

Asserted display shows correct result: 2,000.7142857142858
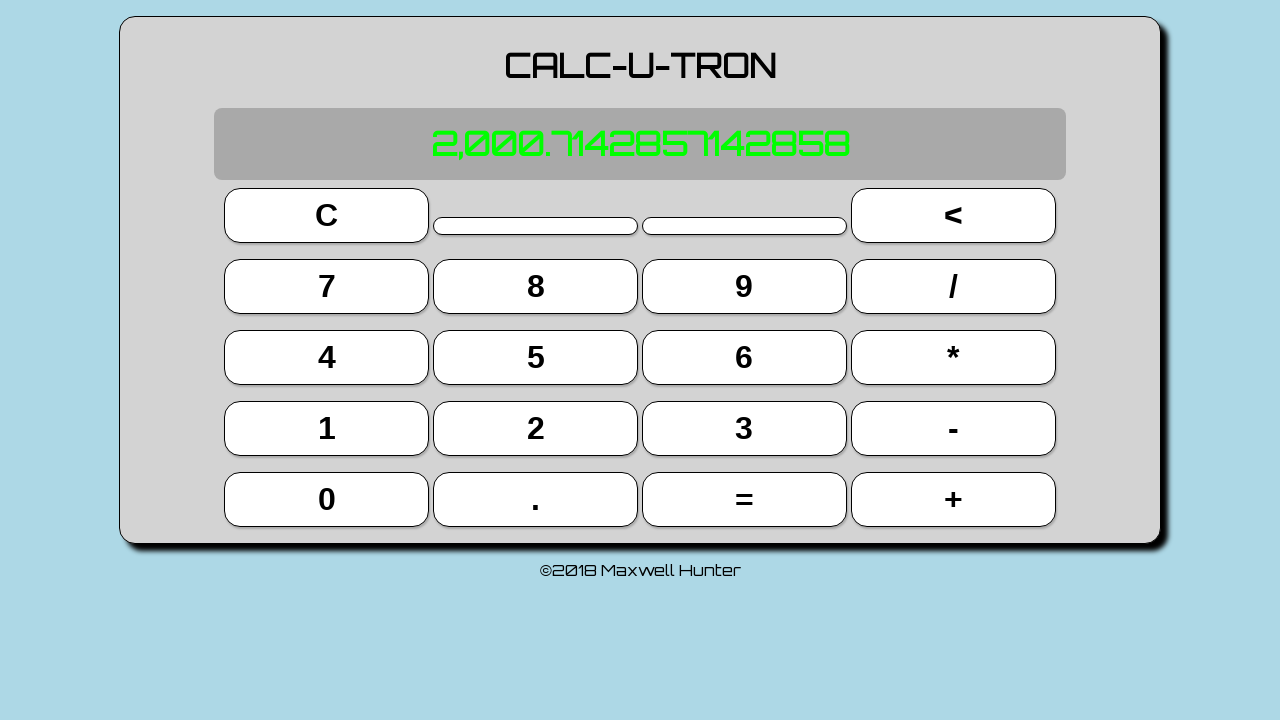

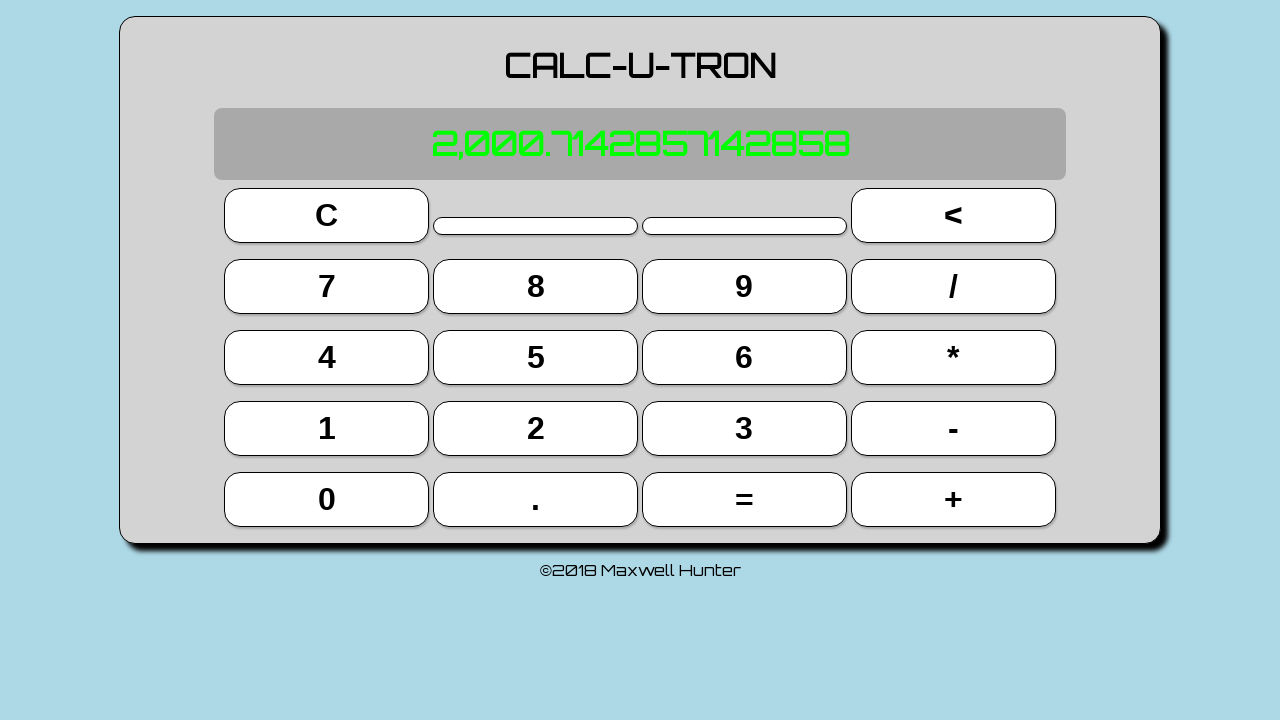